Tests editing a todo item by double-clicking, filling new text, and pressing Enter

Starting URL: https://demo.playwright.dev/todomvc

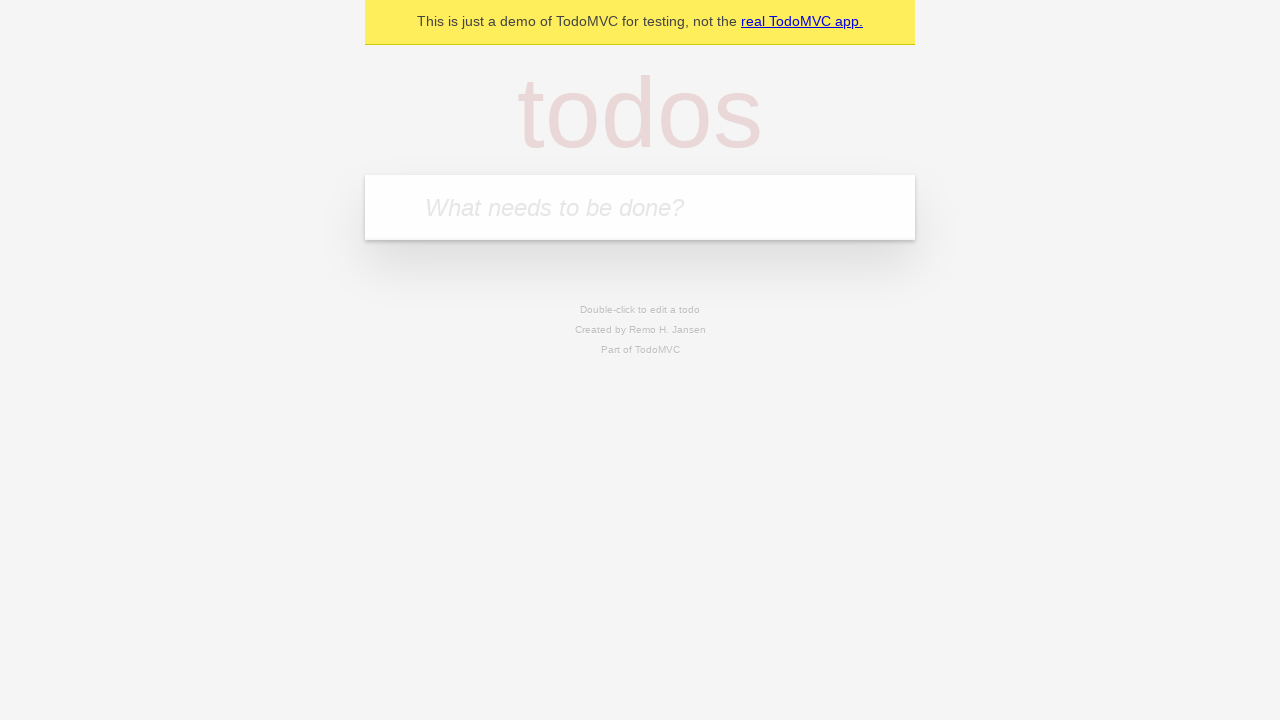

Filled todo input with 'buy some cheese' on internal:attr=[placeholder="What needs to be done?"i]
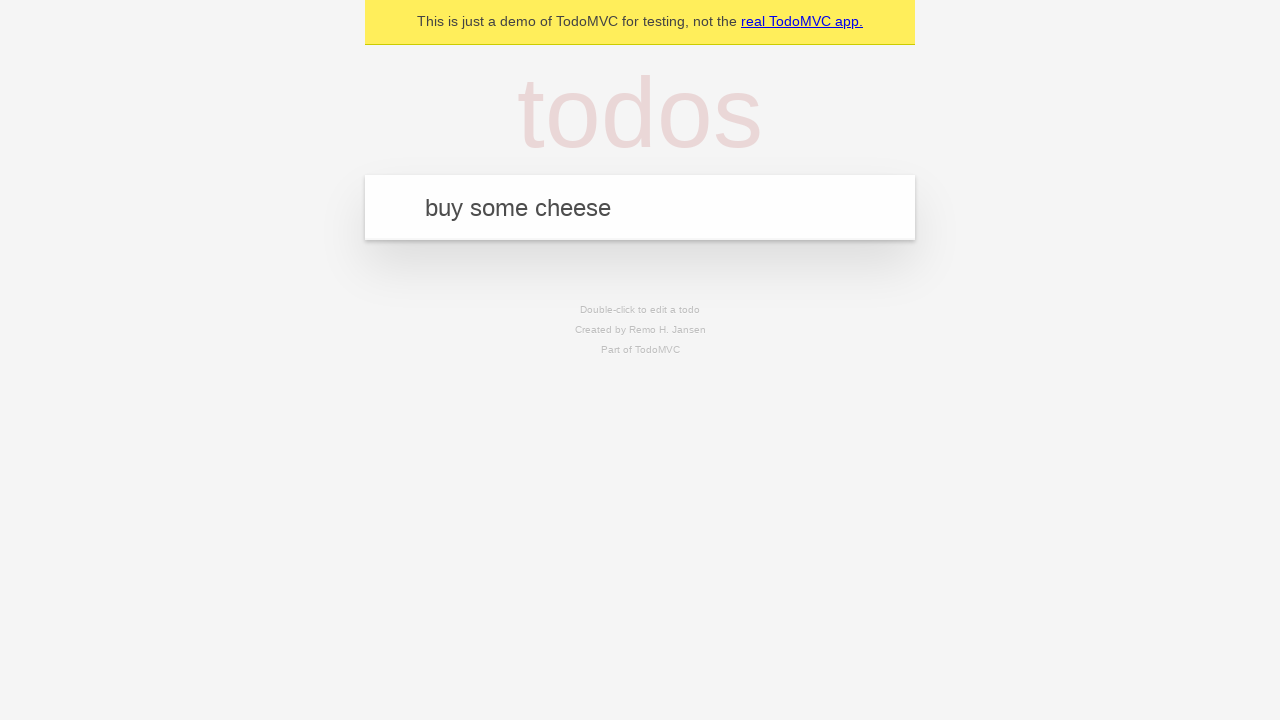

Pressed Enter to create todo 'buy some cheese' on internal:attr=[placeholder="What needs to be done?"i]
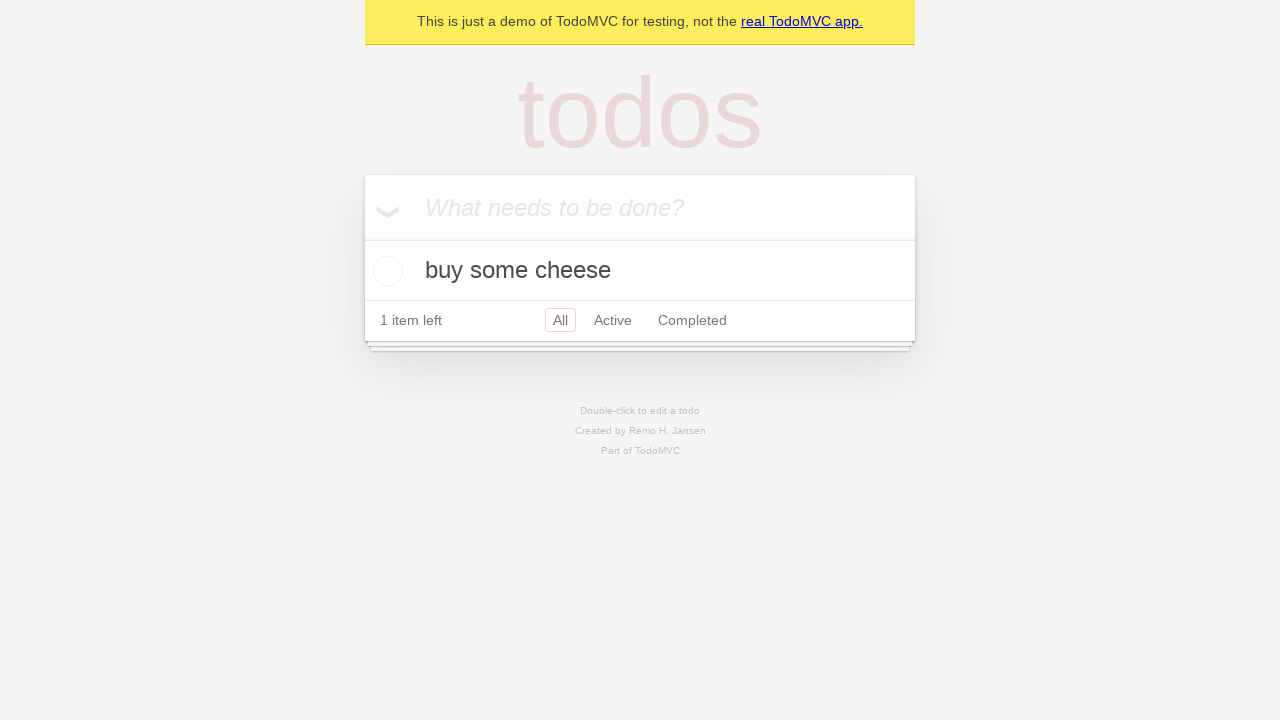

Filled todo input with 'feed the cat' on internal:attr=[placeholder="What needs to be done?"i]
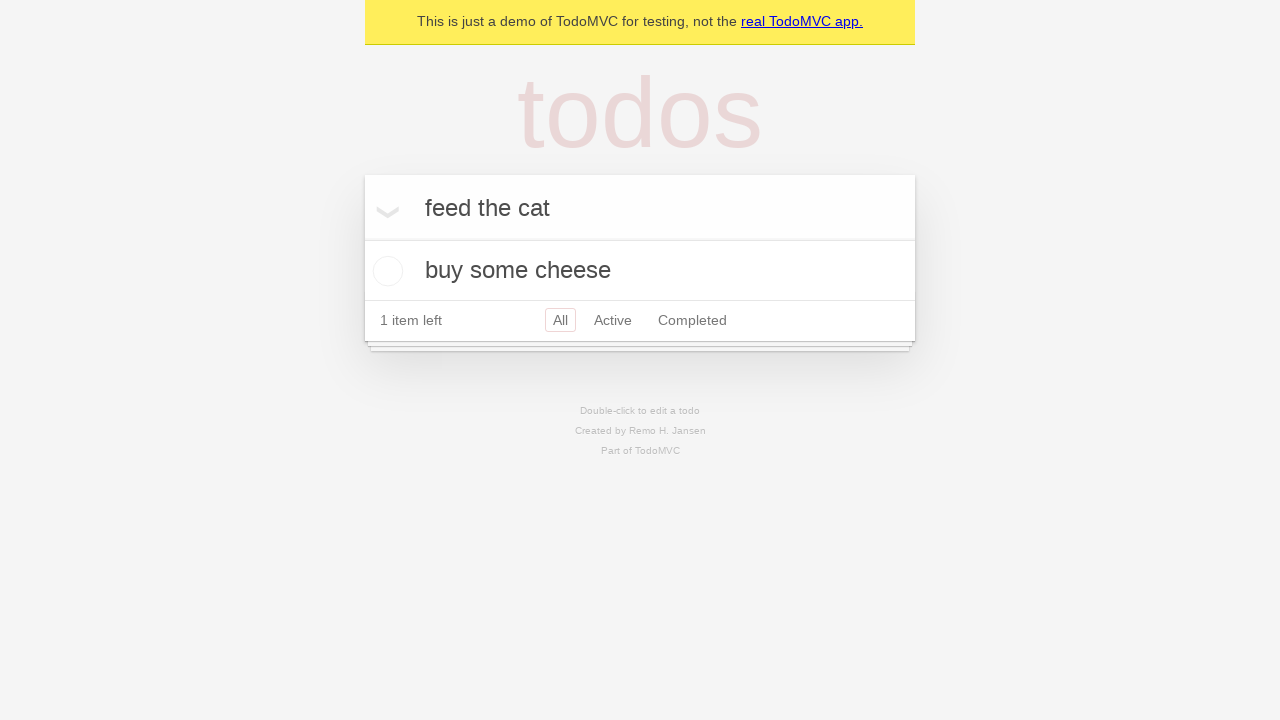

Pressed Enter to create todo 'feed the cat' on internal:attr=[placeholder="What needs to be done?"i]
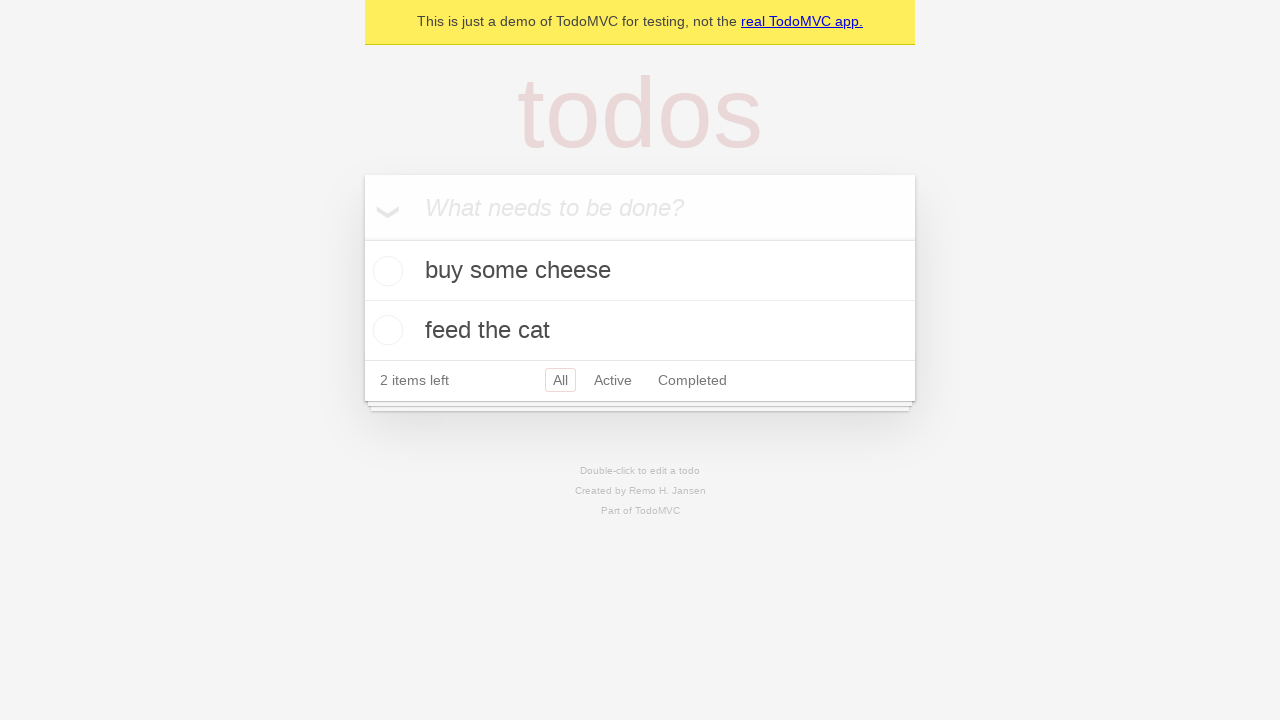

Filled todo input with 'book a doctors appointment' on internal:attr=[placeholder="What needs to be done?"i]
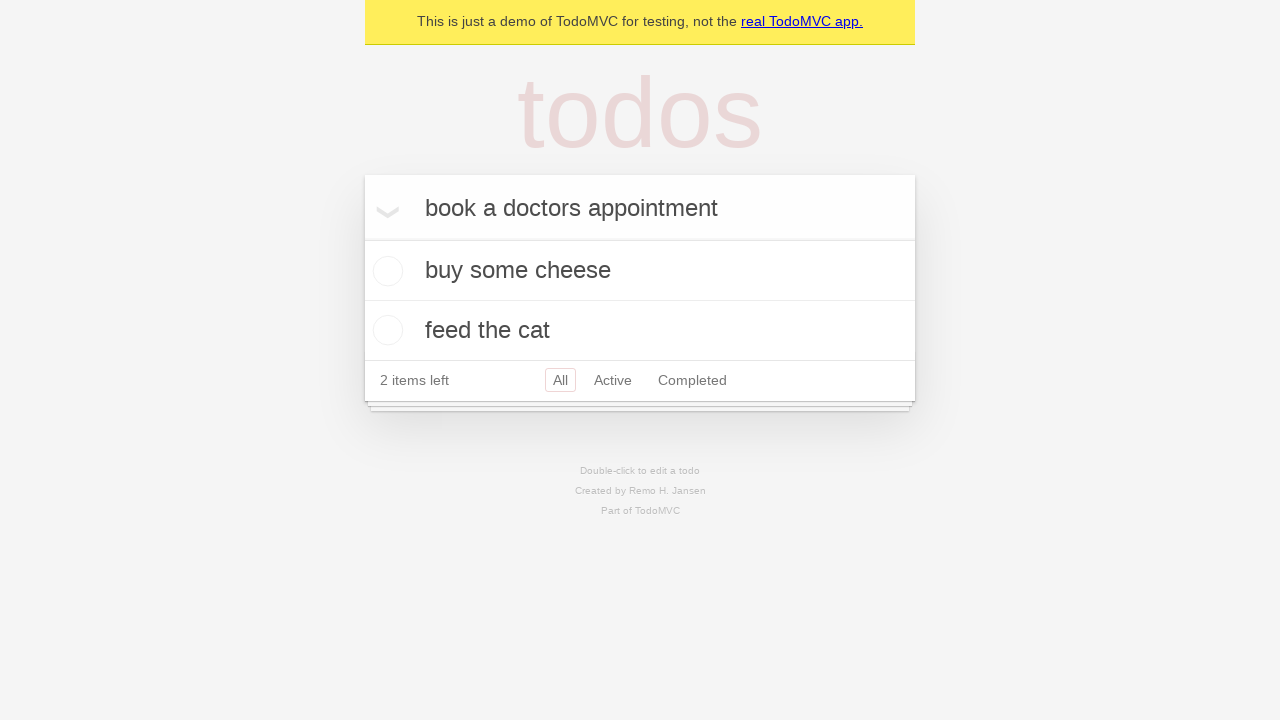

Pressed Enter to create todo 'book a doctors appointment' on internal:attr=[placeholder="What needs to be done?"i]
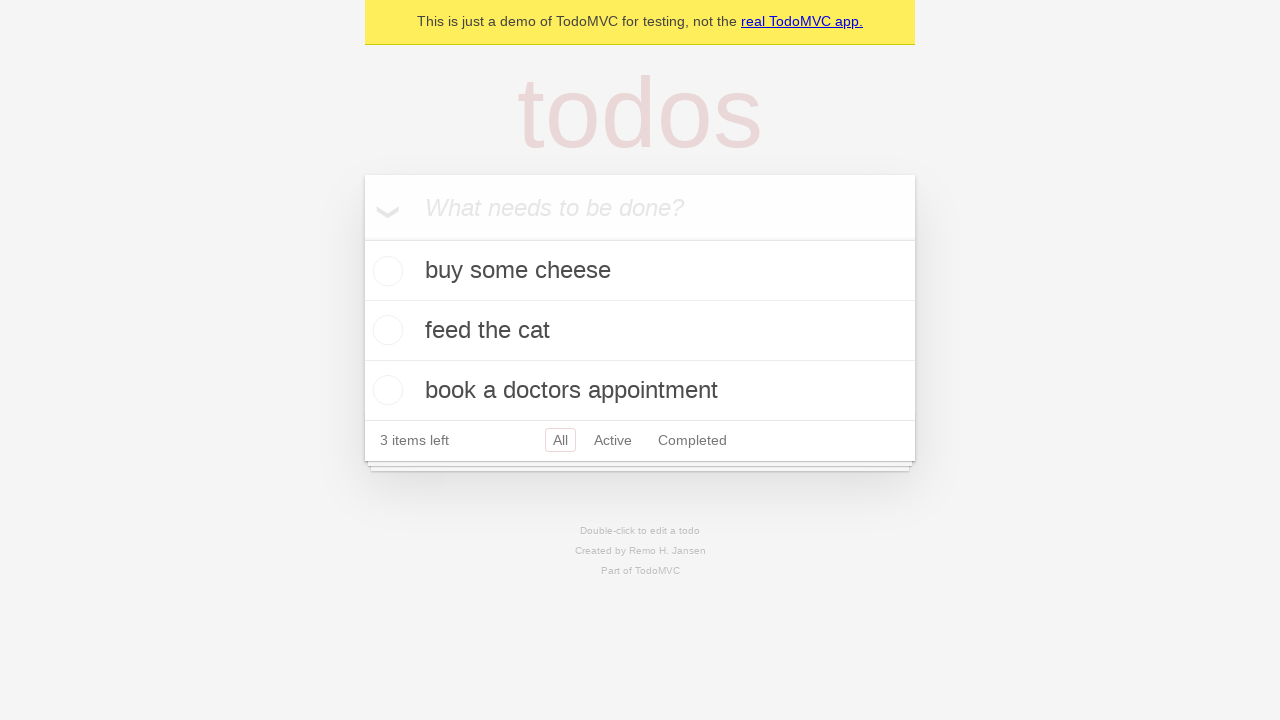

Double-clicked second todo item to enter edit mode at (640, 331) on internal:testid=[data-testid="todo-item"s] >> nth=1
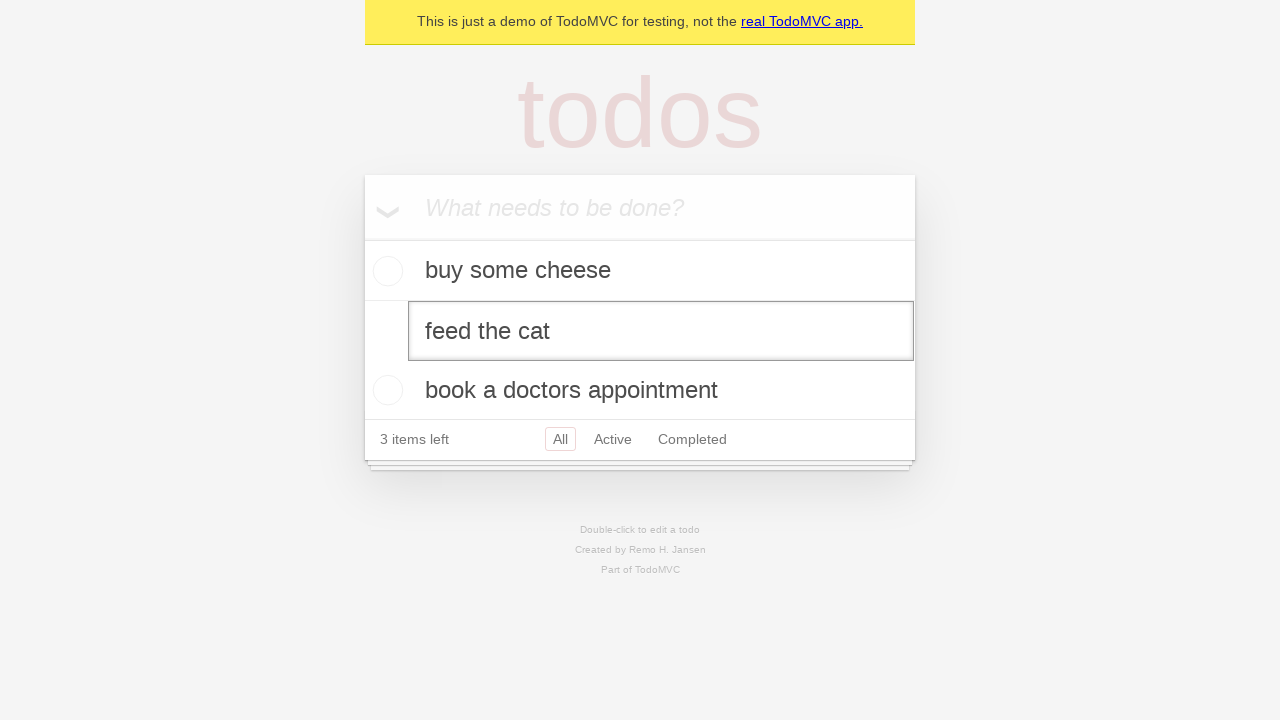

Filled edit textbox with 'buy some sausages' on internal:testid=[data-testid="todo-item"s] >> nth=1 >> internal:role=textbox[nam
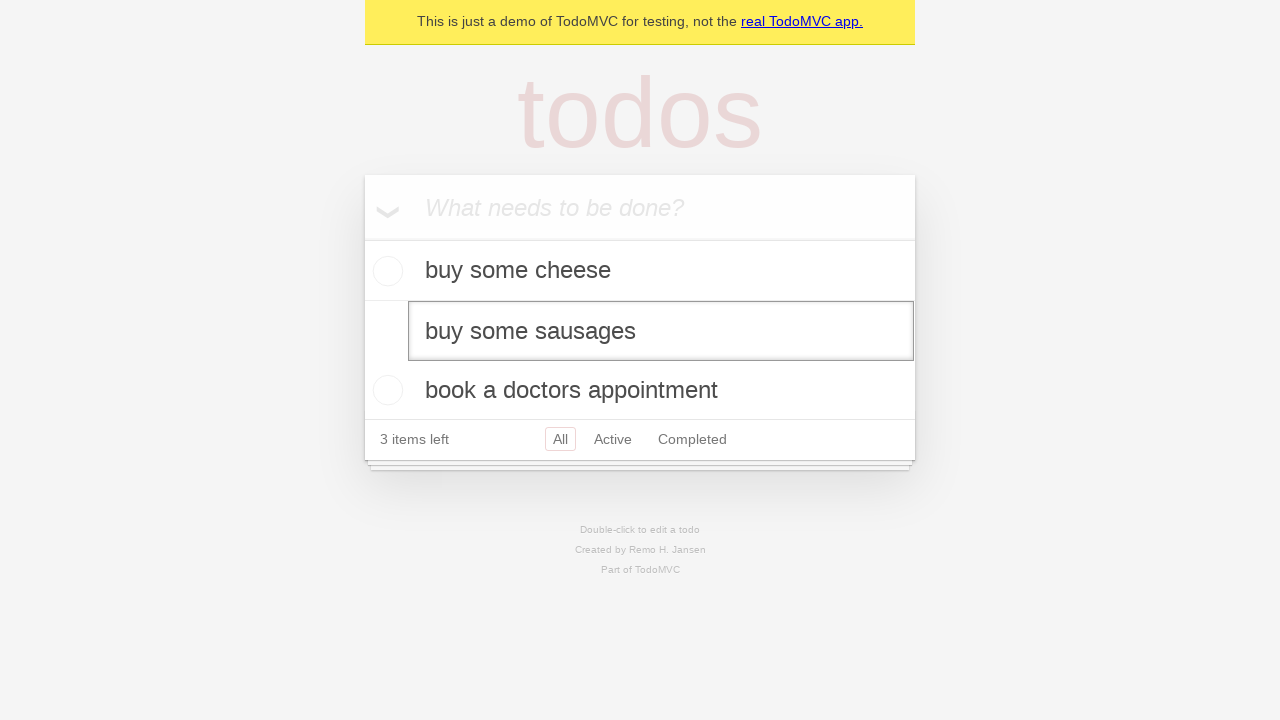

Pressed Enter to save edited todo item on internal:testid=[data-testid="todo-item"s] >> nth=1 >> internal:role=textbox[nam
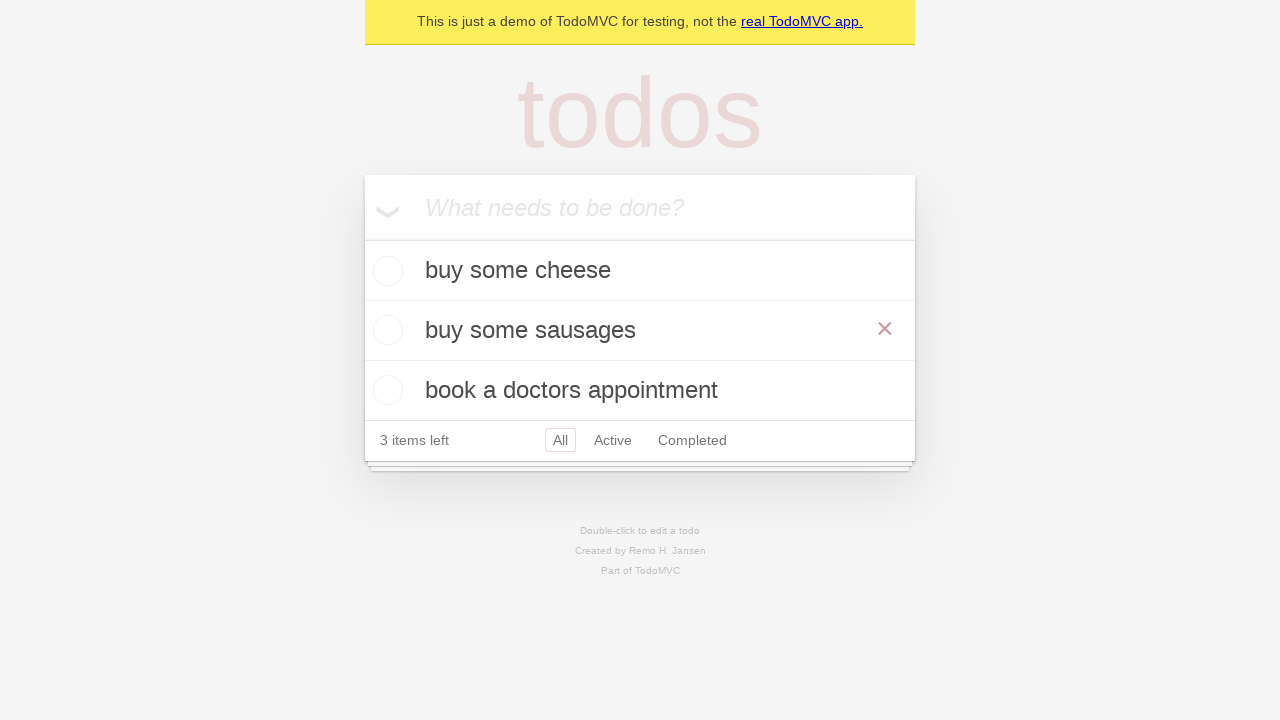

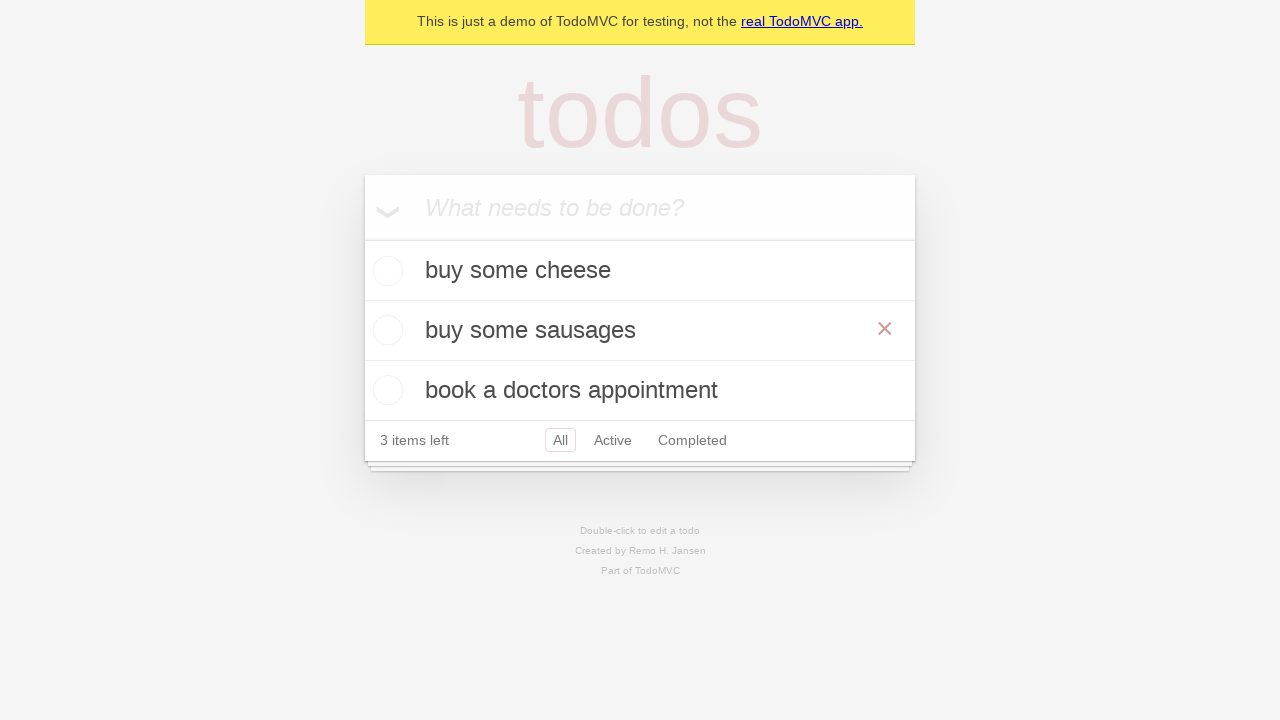